Tests alert popup handling by triggering both simple alert and confirmation dialog, accepting the first and dismissing the second

Starting URL: https://rahulshettyacademy.com/AutomationPractice/

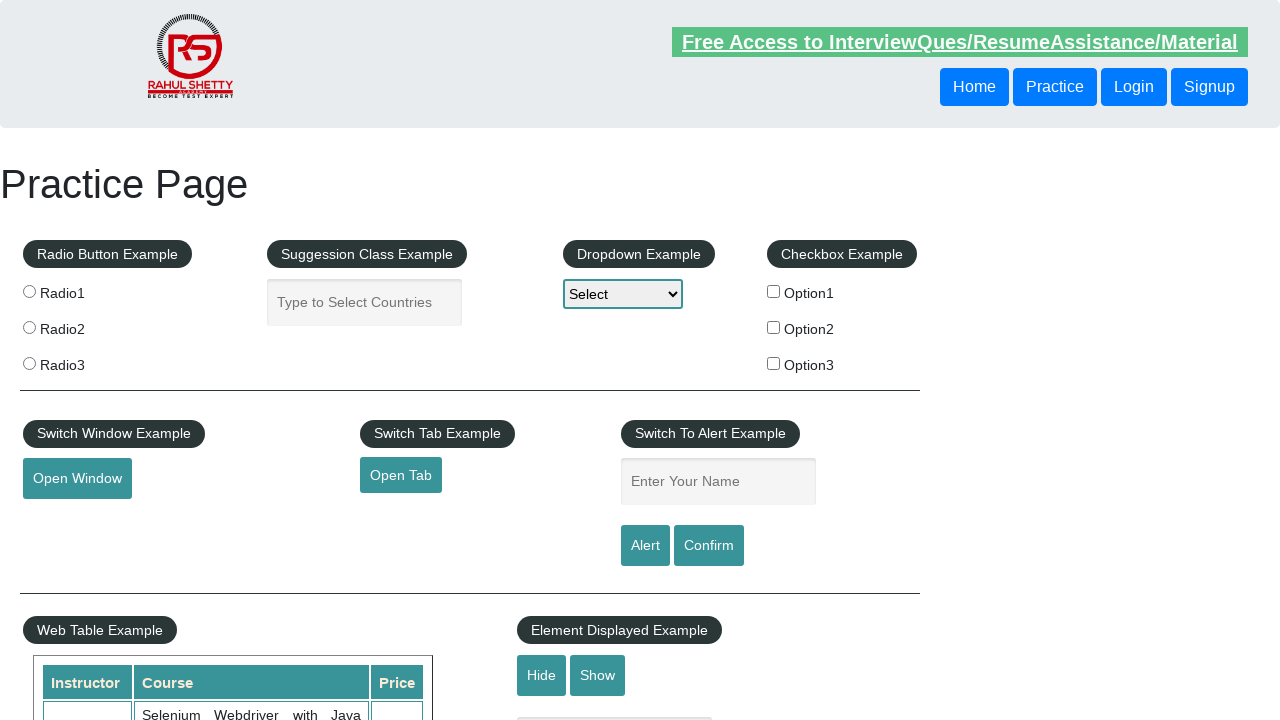

Filled name field with 'deepak' on #name
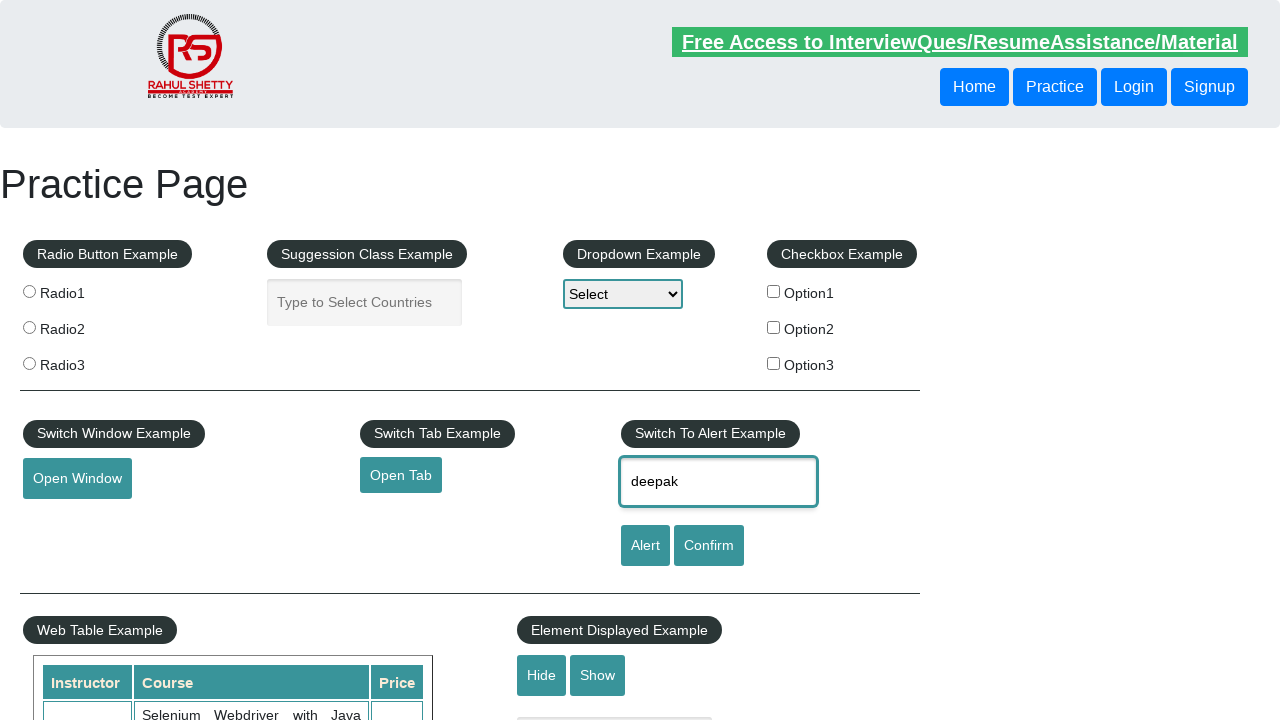

Clicked alert button to trigger simple alert popup at (645, 546) on #alertbtn
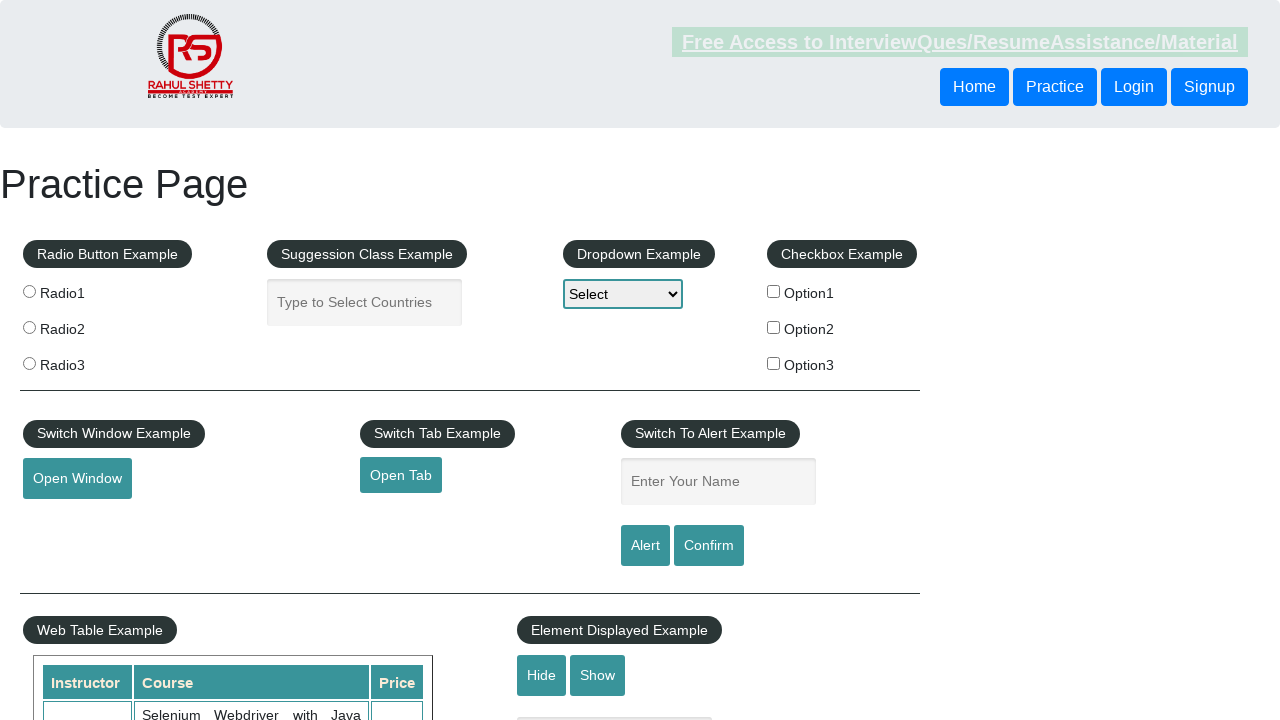

Accepted the simple alert dialog
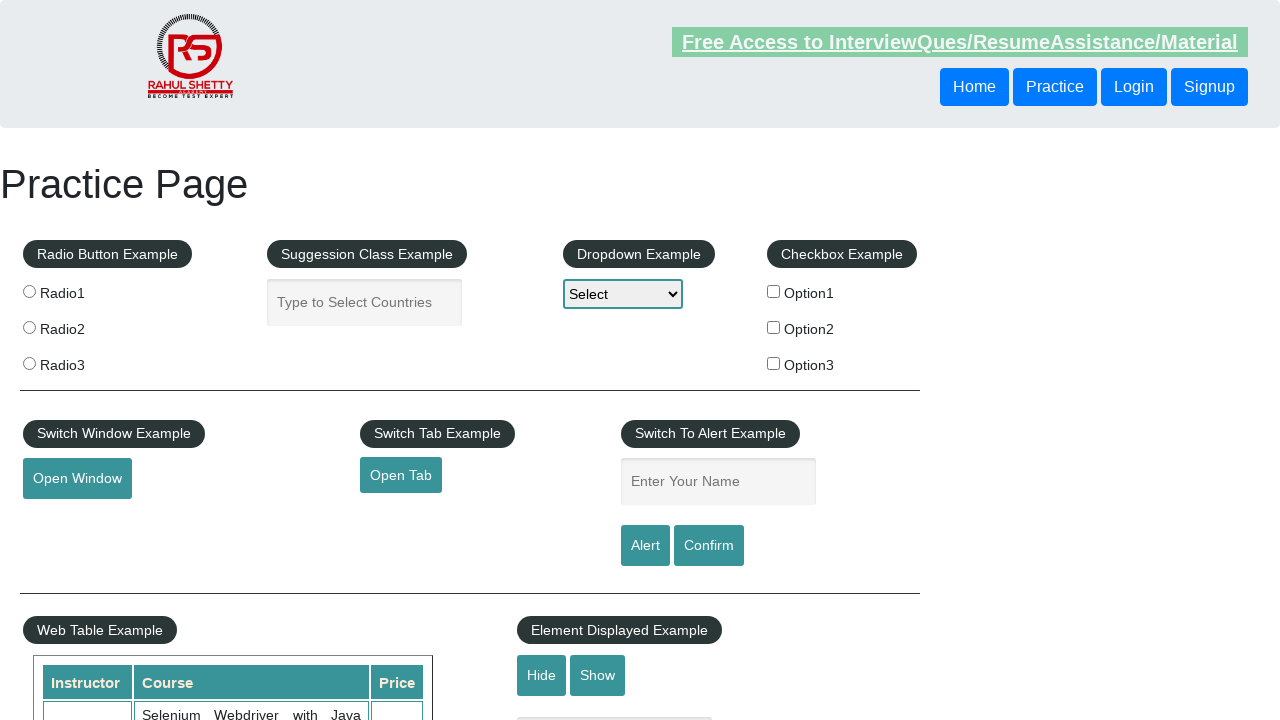

Clicked confirm button to trigger confirmation dialog at (709, 546) on #confirmbtn
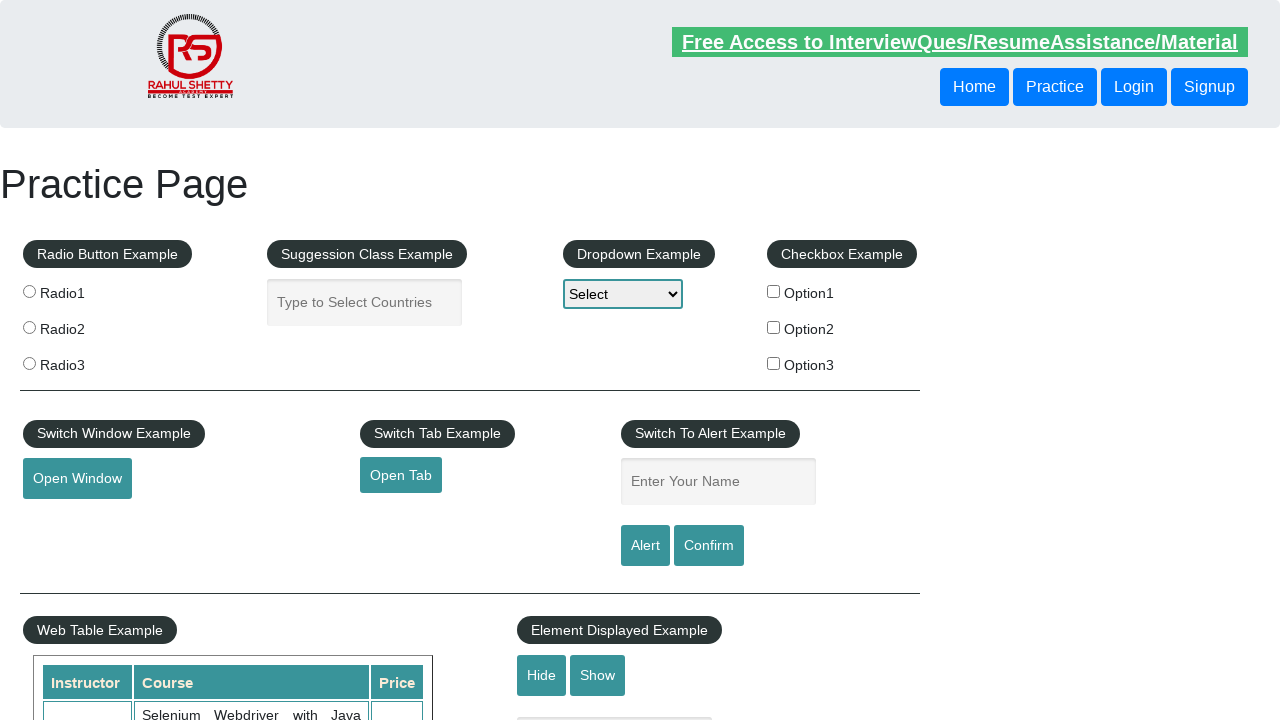

Dismissed the confirmation dialog
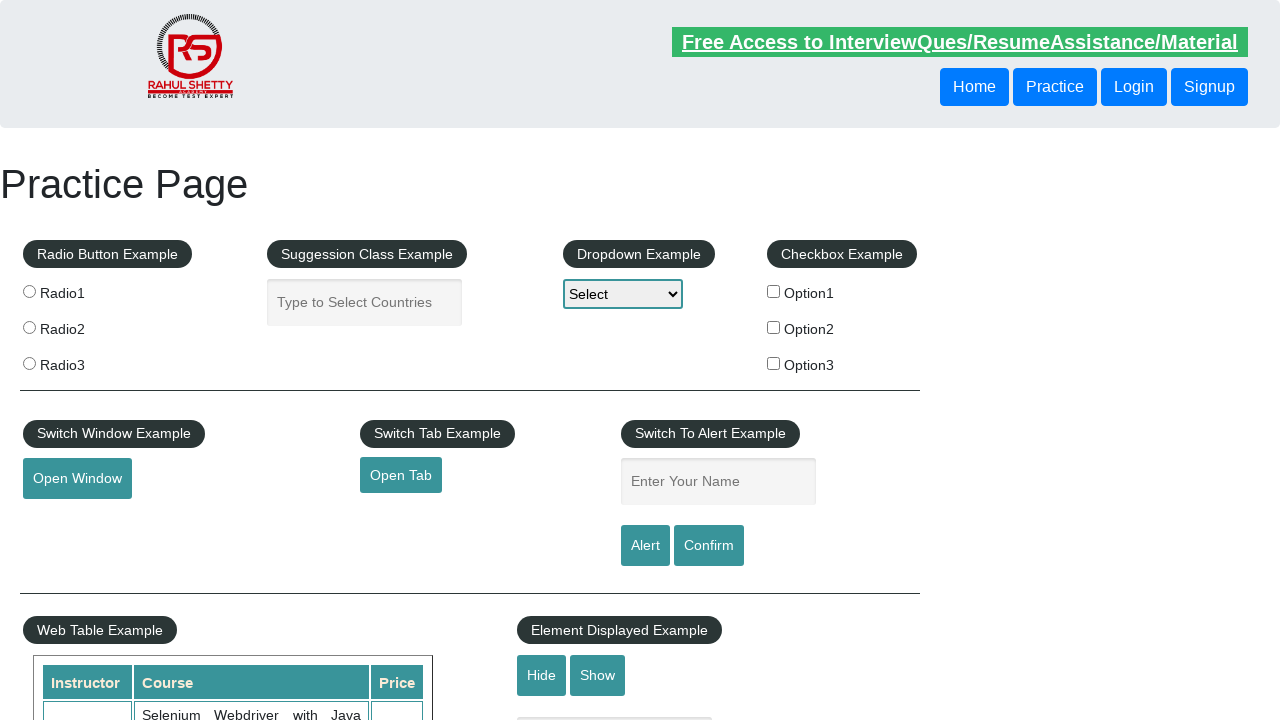

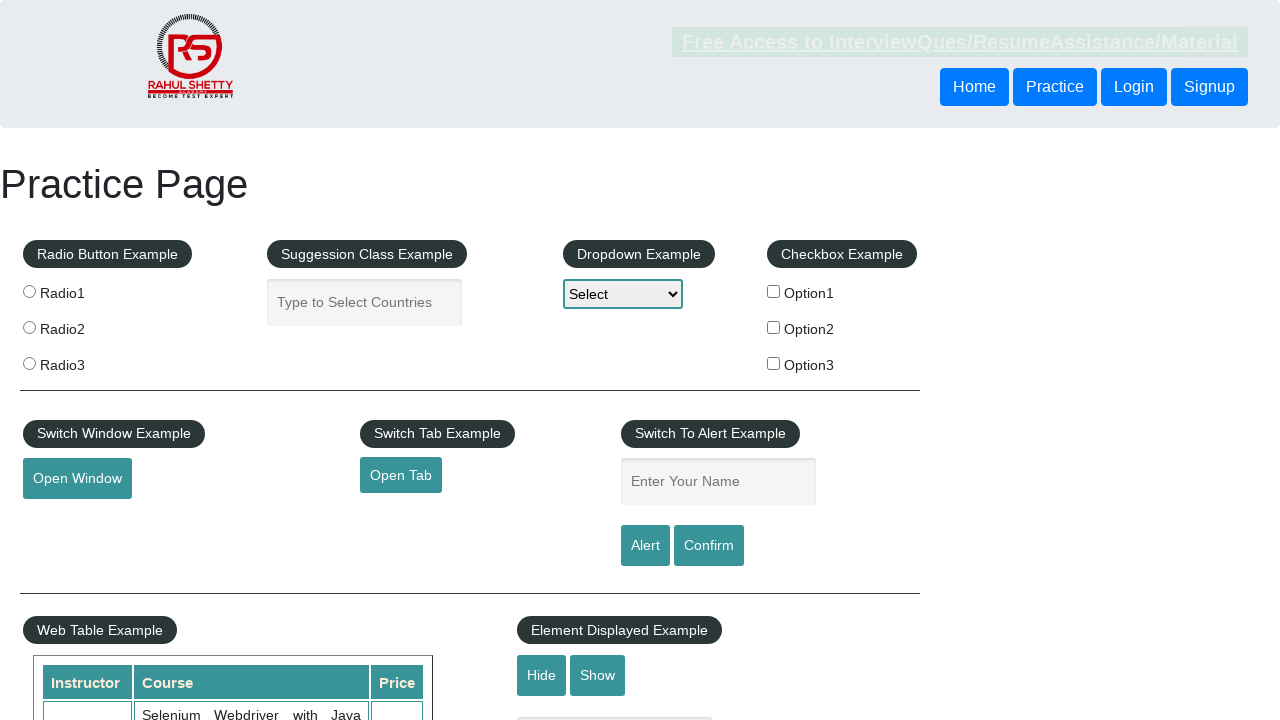